Tests that the currently applied filter link is highlighted with selected class

Starting URL: https://demo.playwright.dev/todomvc

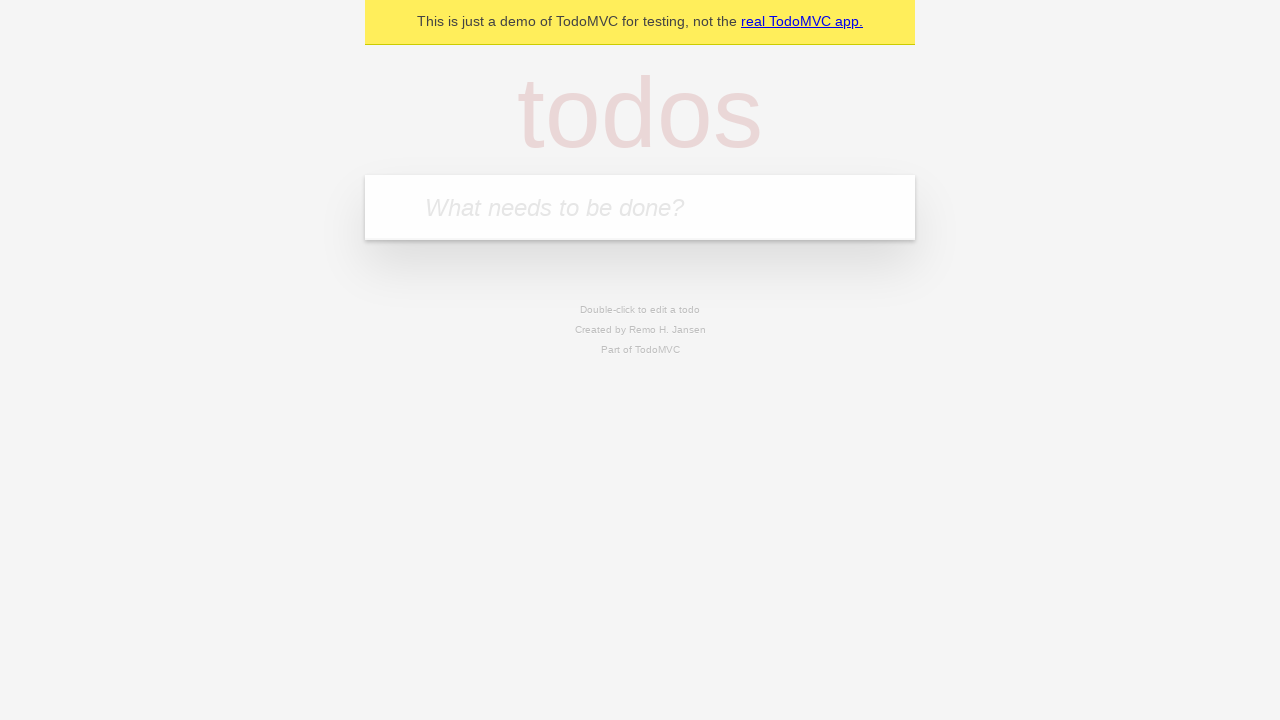

Filled todo input with 'buy some cheese' on internal:attr=[placeholder="What needs to be done?"i]
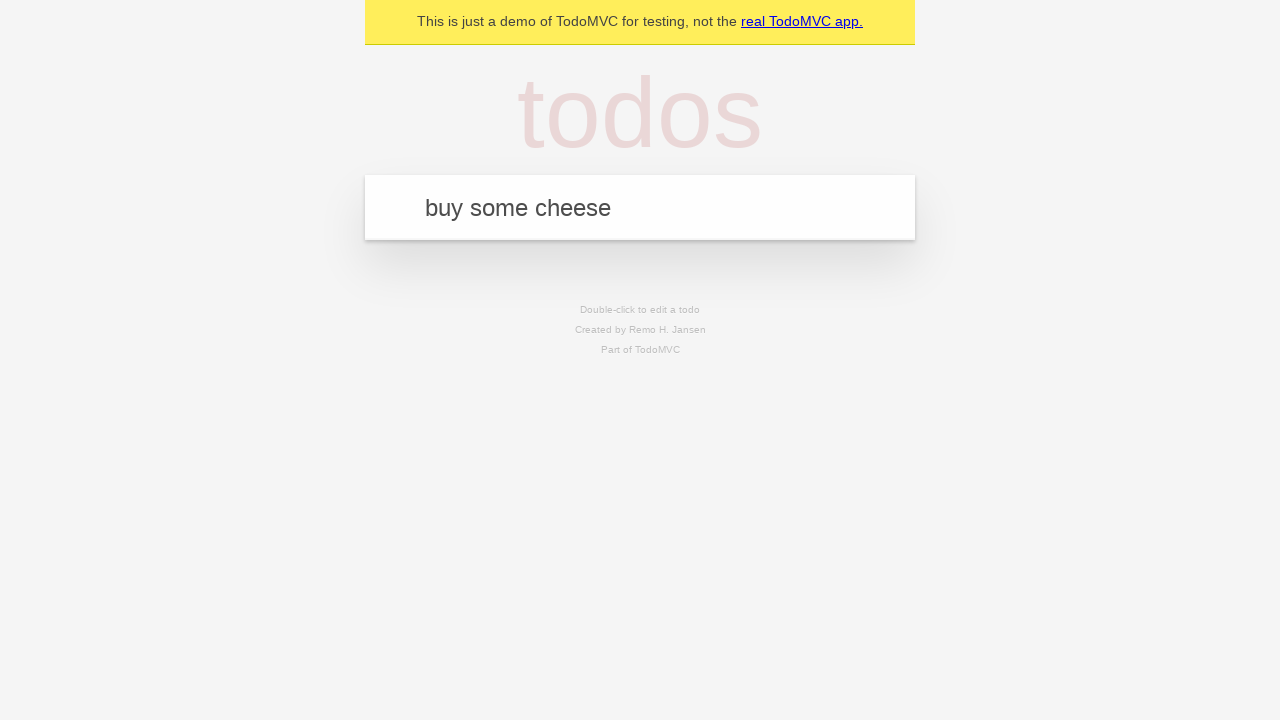

Pressed Enter to create first todo on internal:attr=[placeholder="What needs to be done?"i]
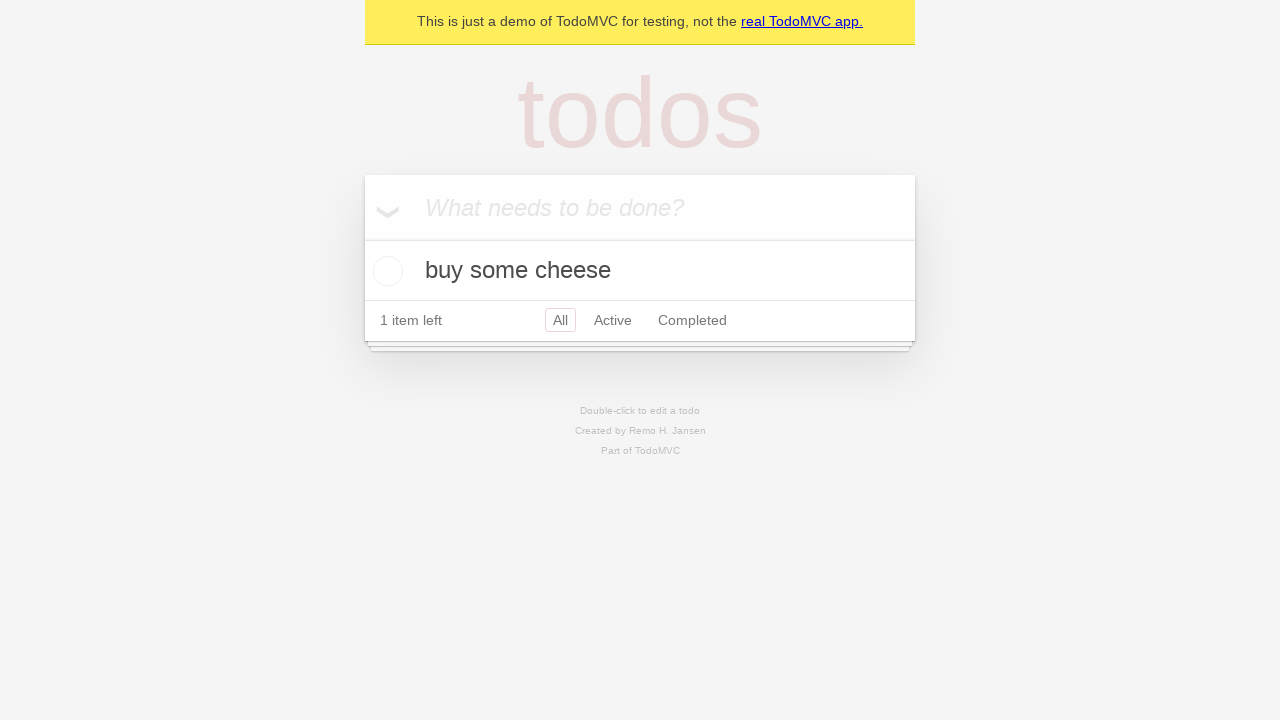

Filled todo input with 'feed the cat' on internal:attr=[placeholder="What needs to be done?"i]
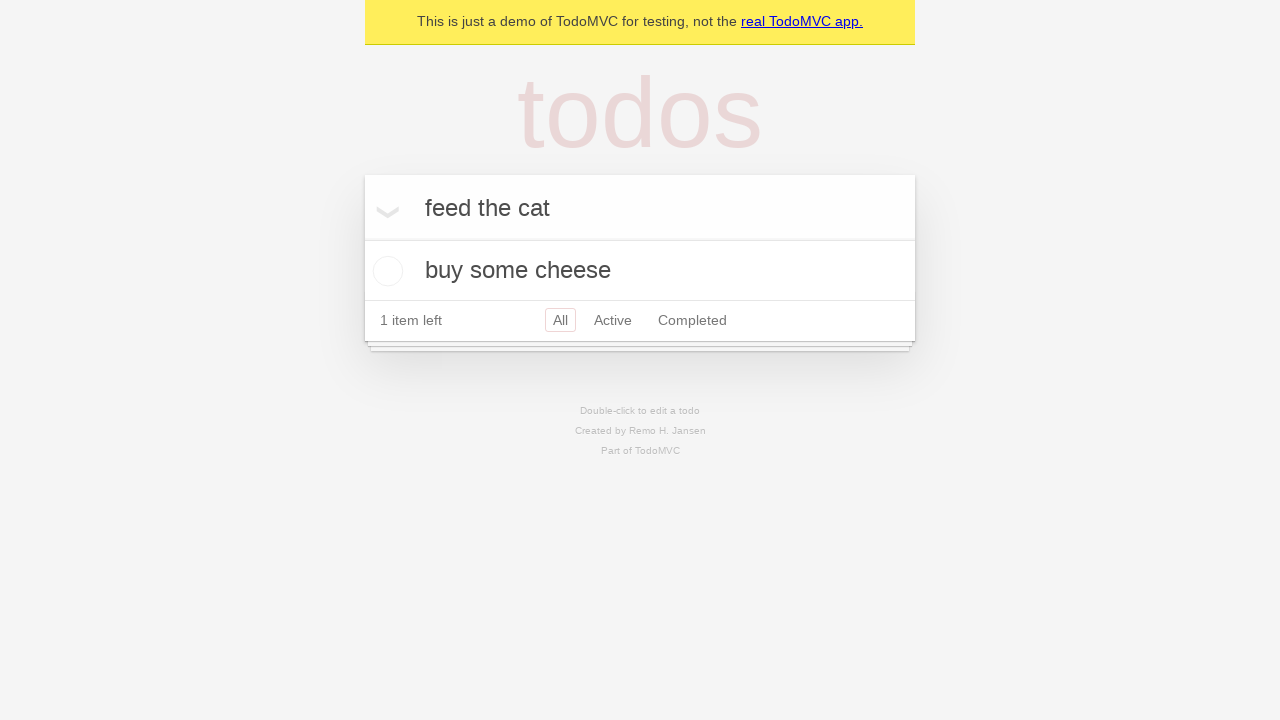

Pressed Enter to create second todo on internal:attr=[placeholder="What needs to be done?"i]
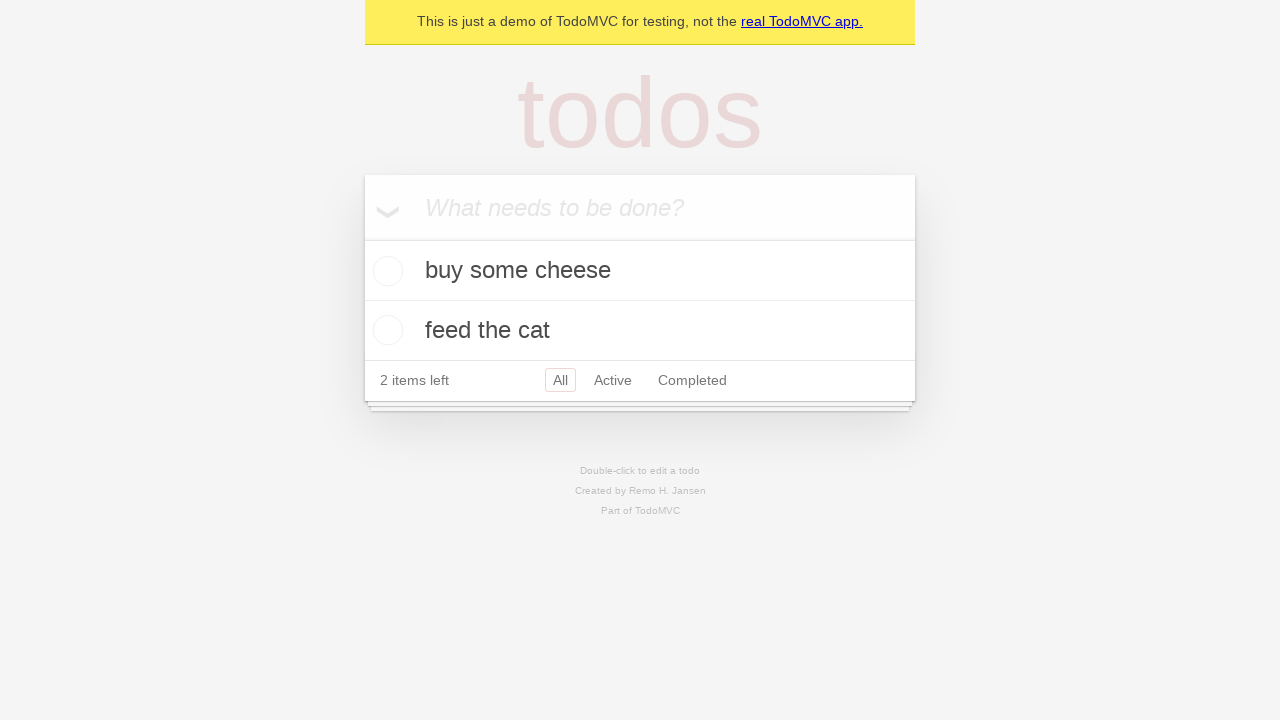

Filled todo input with 'book a doctors appointment' on internal:attr=[placeholder="What needs to be done?"i]
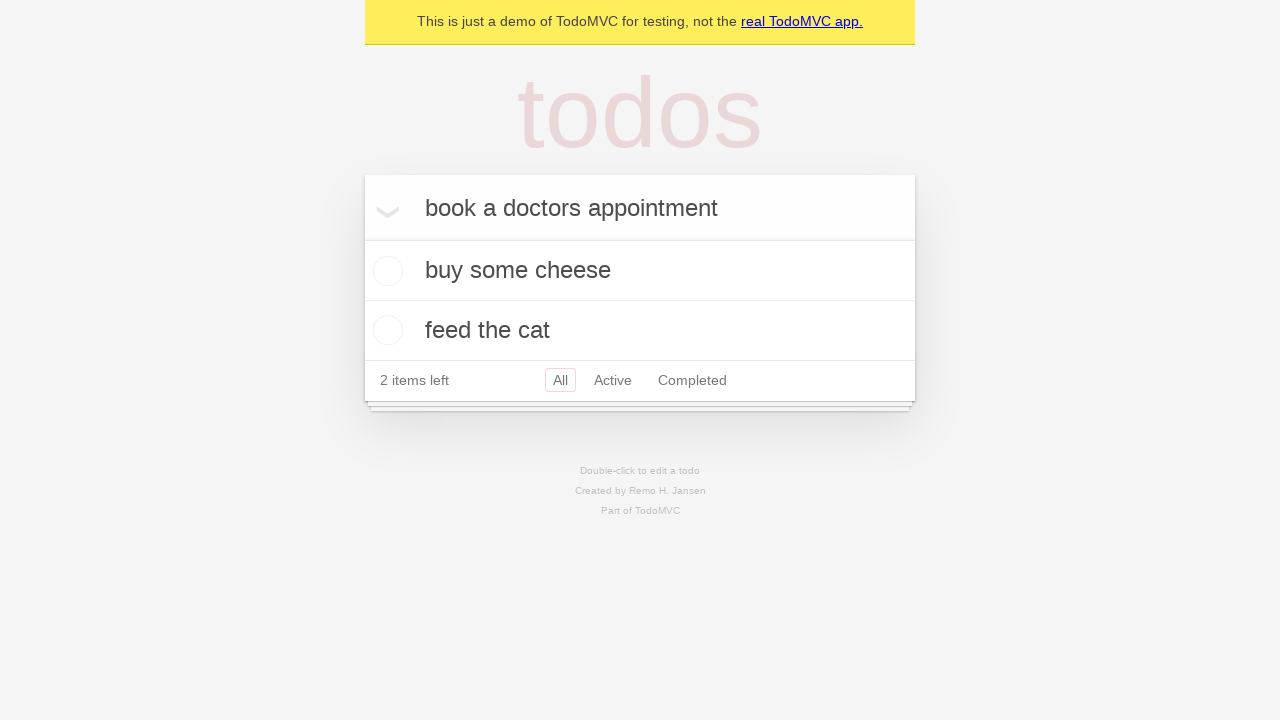

Pressed Enter to create third todo on internal:attr=[placeholder="What needs to be done?"i]
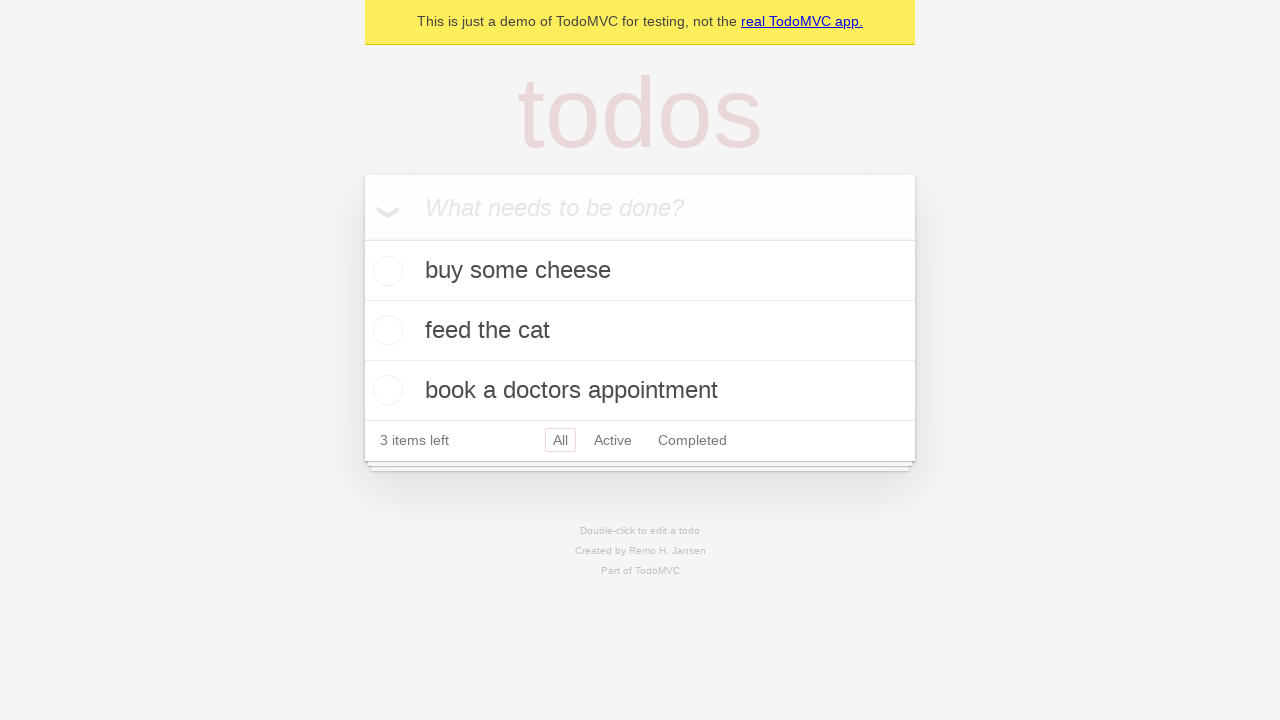

Located Active filter link
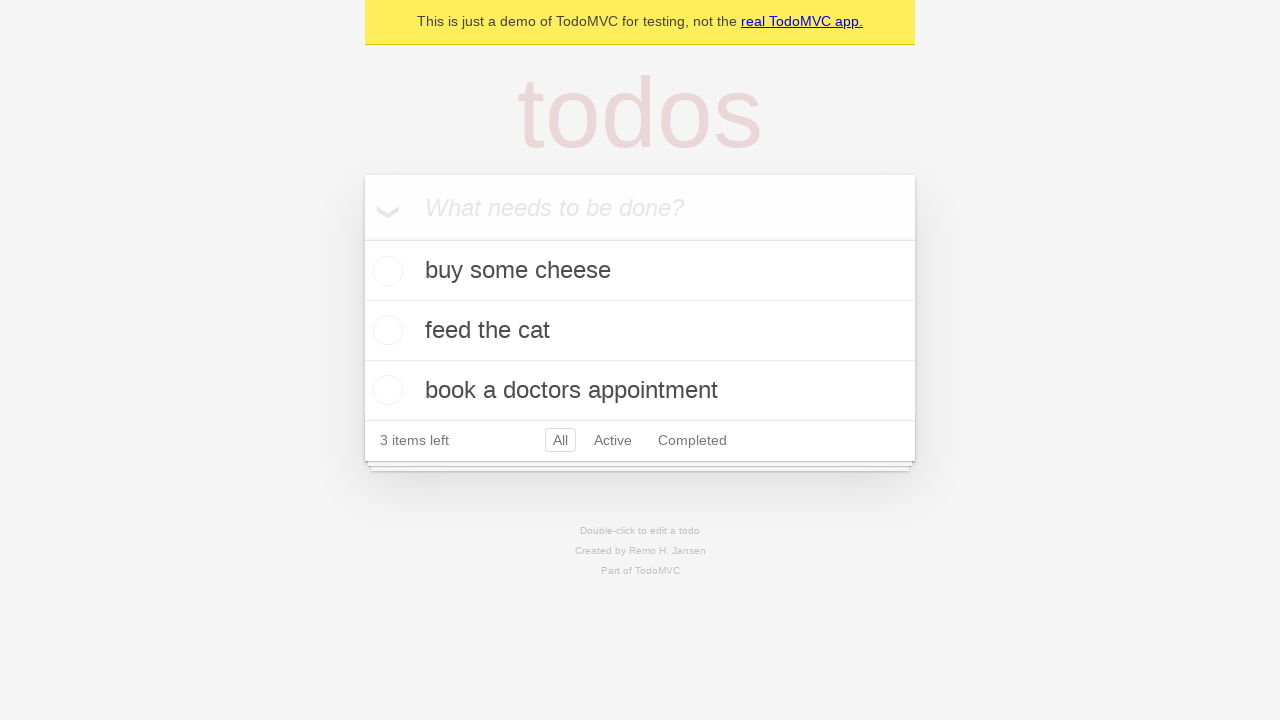

Located Completed filter link
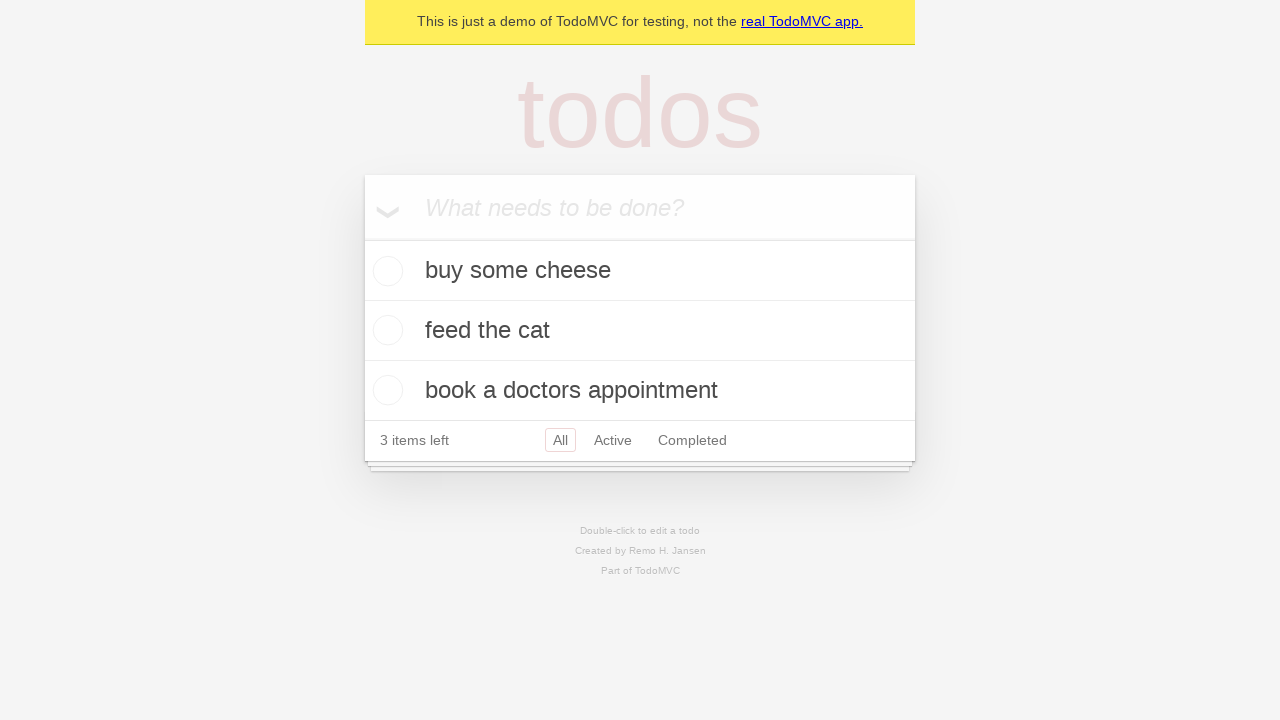

Clicked Active filter link at (613, 440) on internal:role=link[name="Active"i]
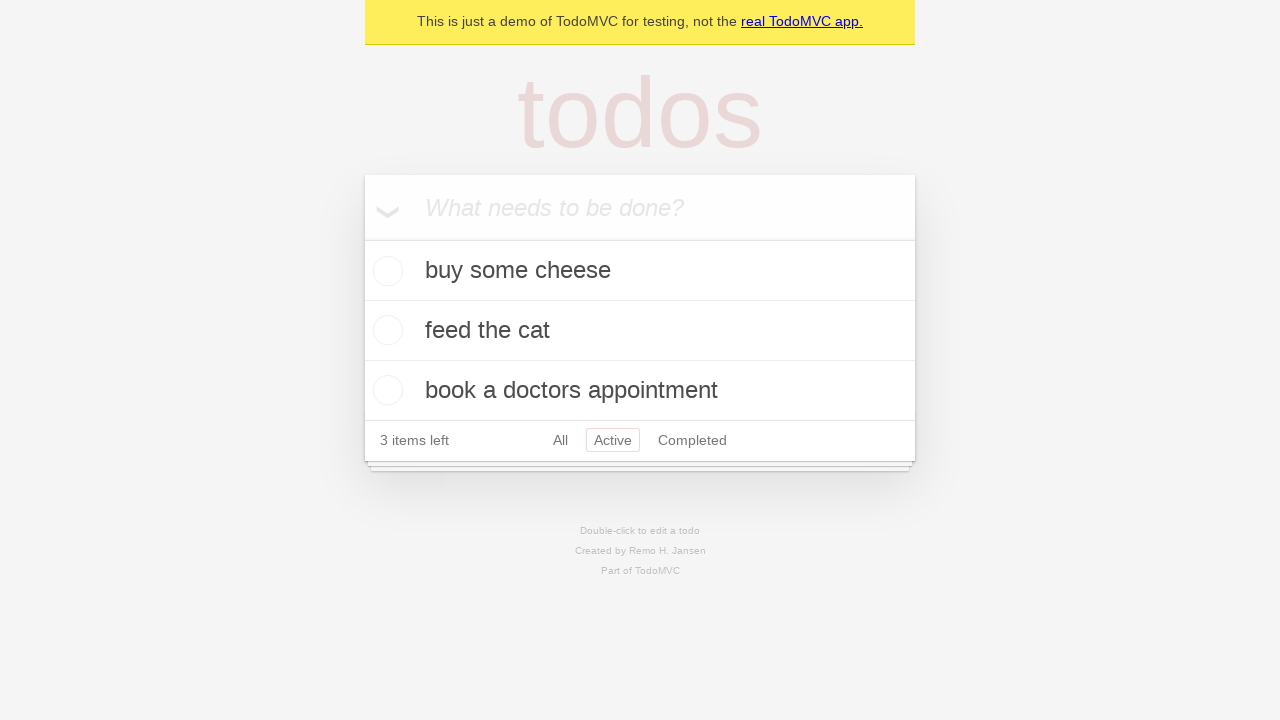

Clicked Completed filter link to verify it gets highlighted with selected class at (692, 440) on internal:role=link[name="Completed"i]
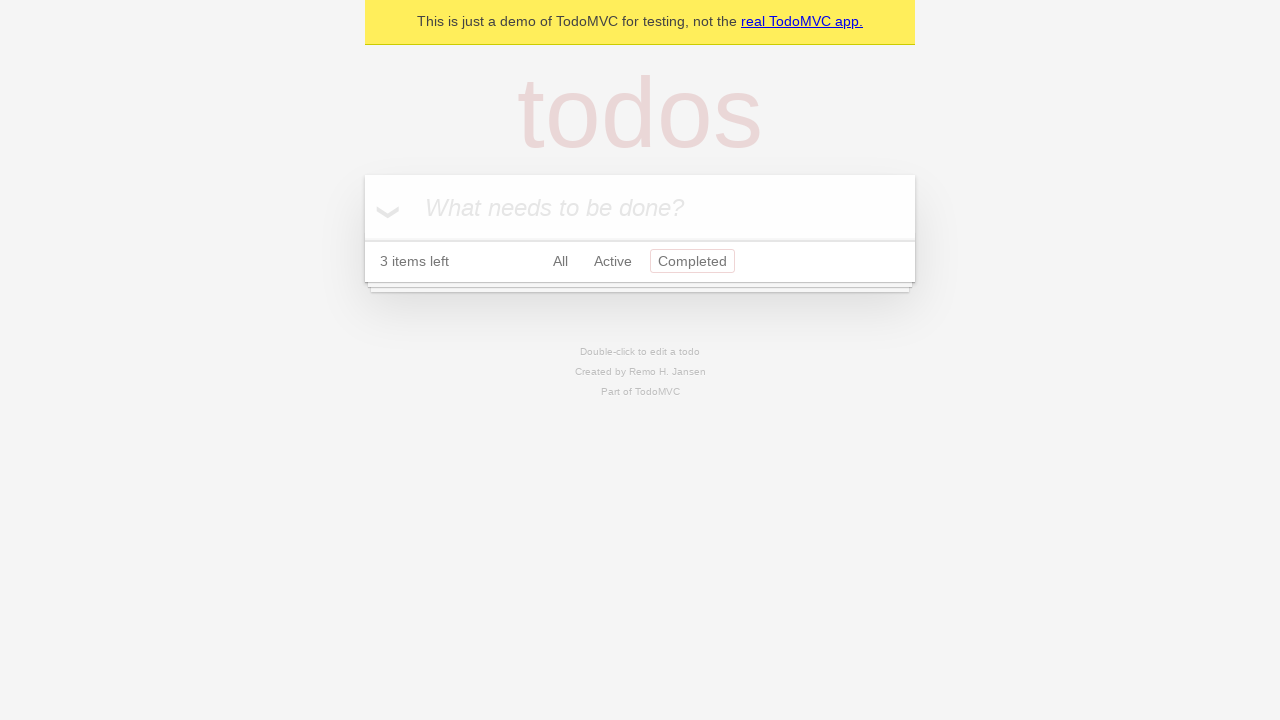

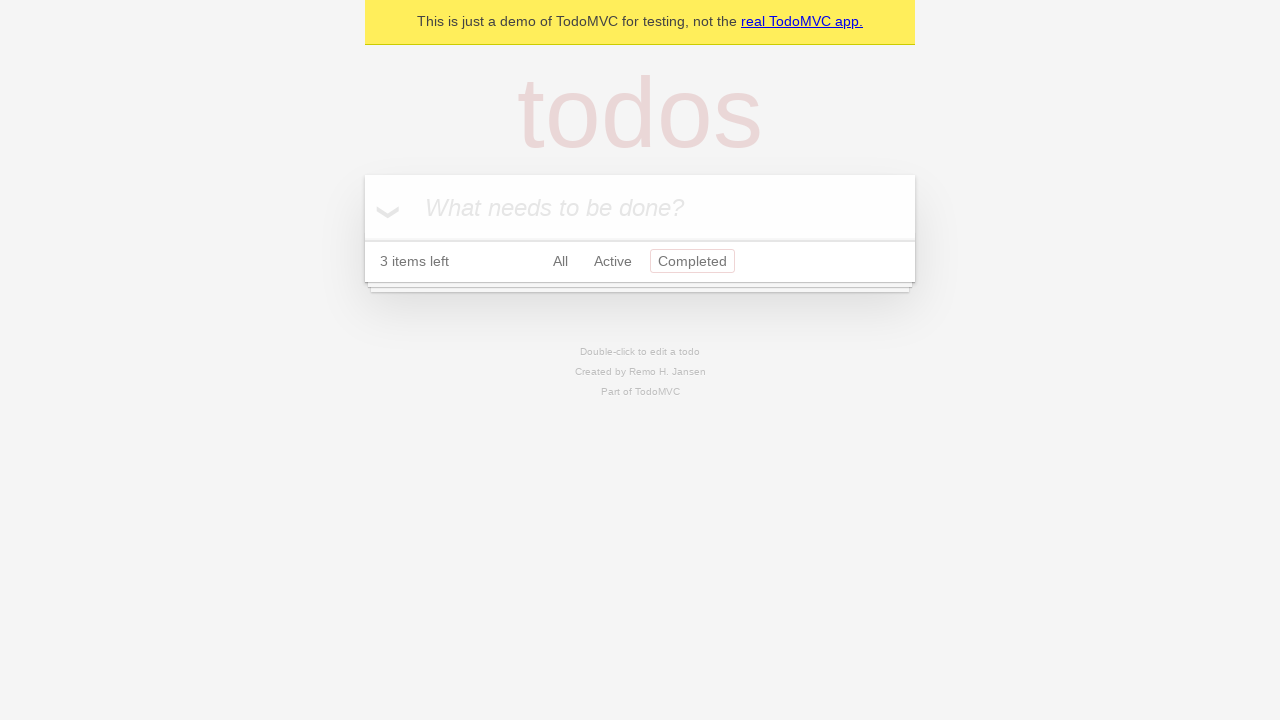